Navigates to a test page, scrolls down, and verifies the page is visible

Starting URL: https://applitools.github.io/demo/TestPages/FramesTestPage/

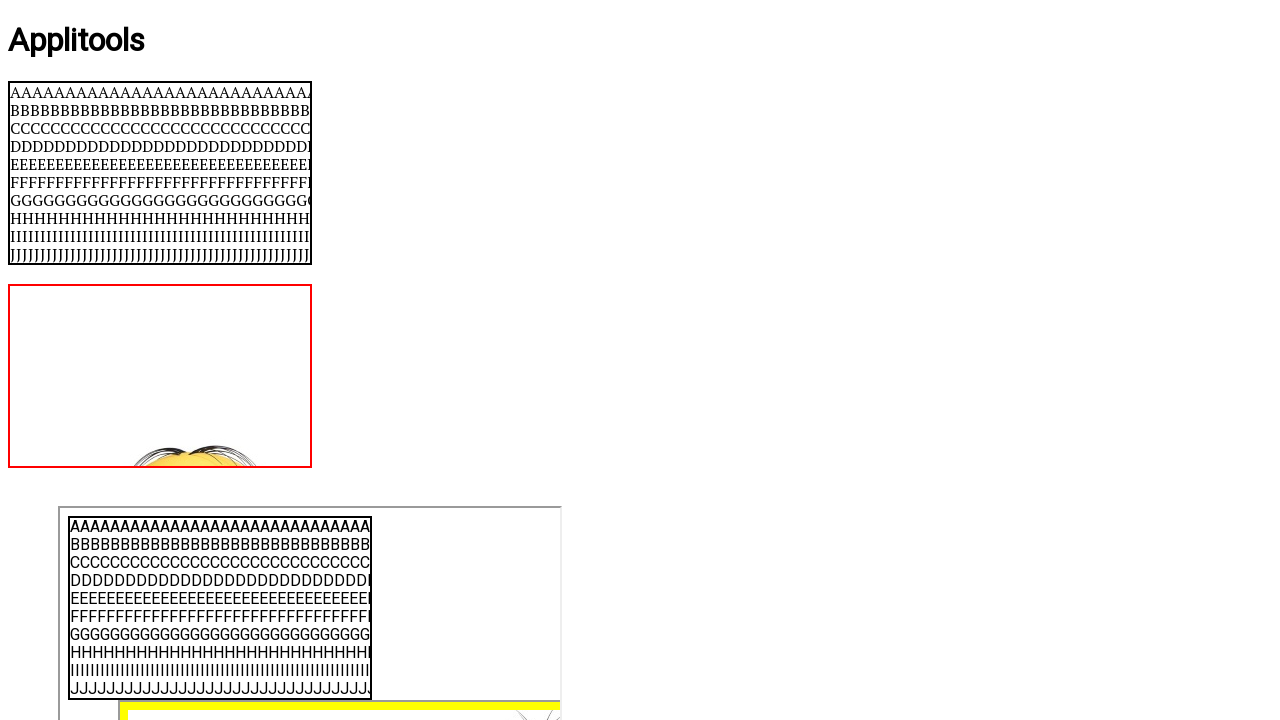

Navigated to FramesTestPage
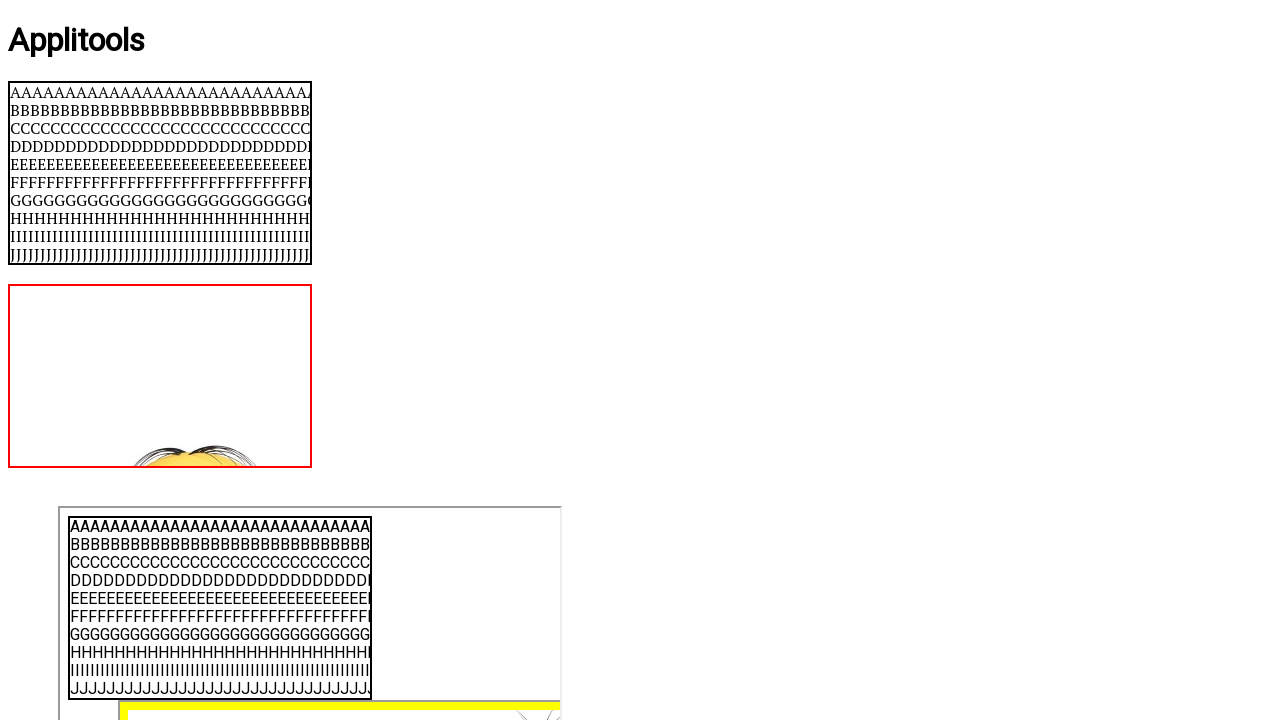

Scrolled page down by 350 pixels
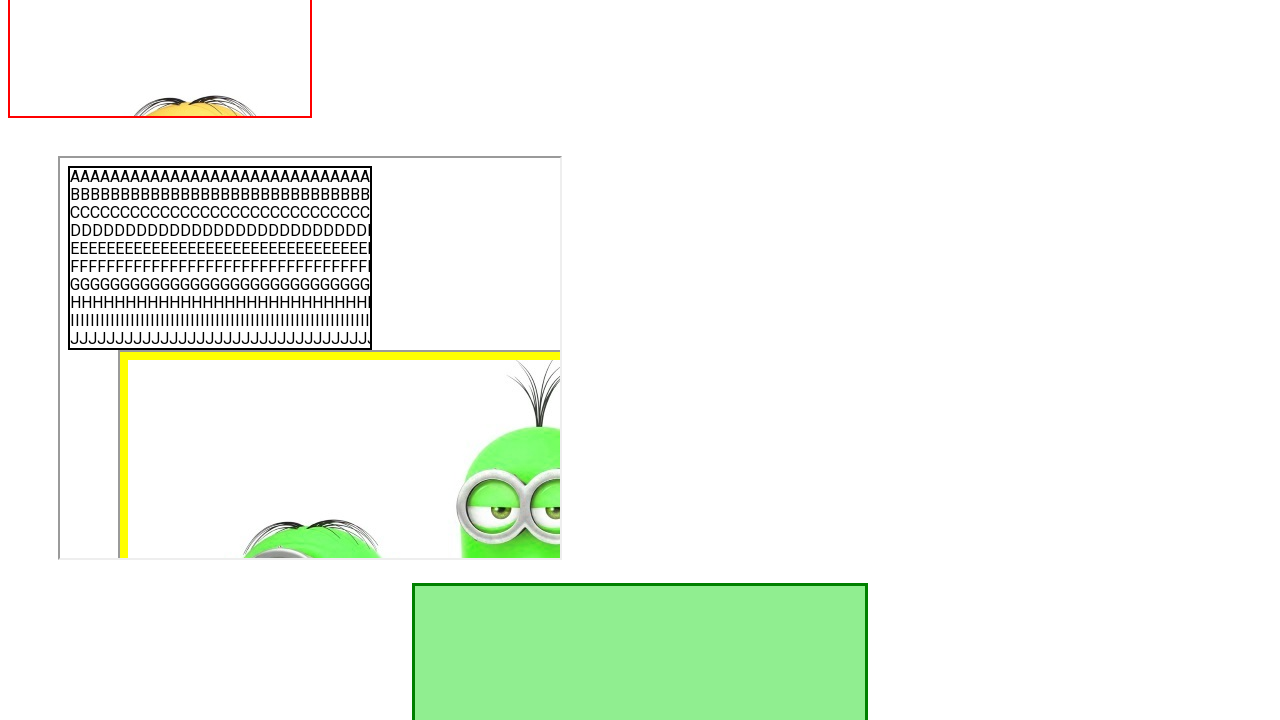

Page body is visible and loaded
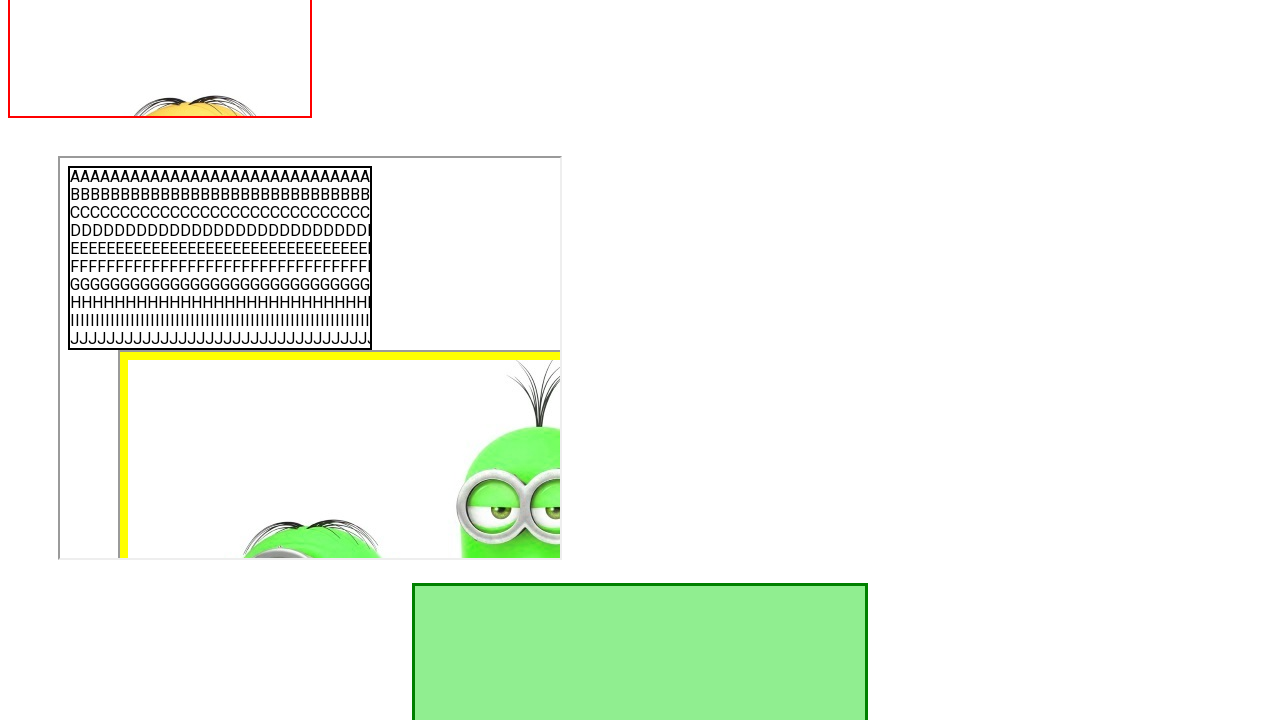

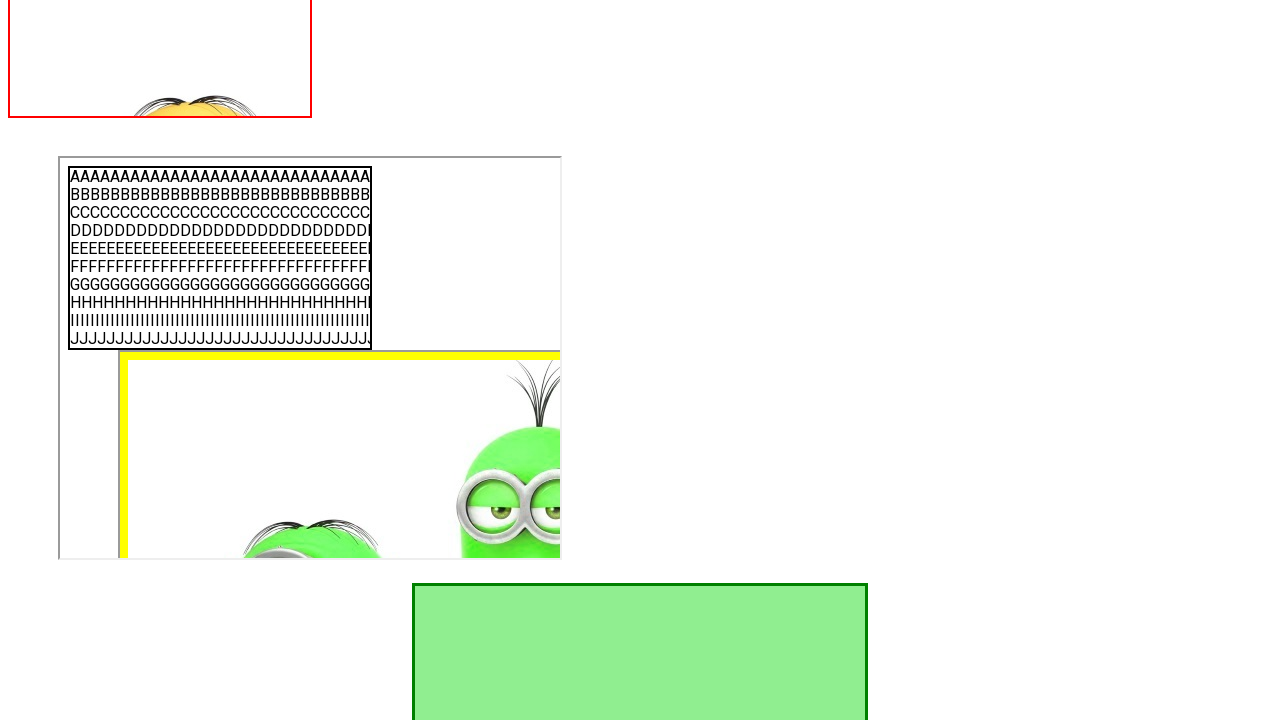